Navigates to GoDaddy homepage and verifies the page loads by checking the title and current URL

Starting URL: https://www.godaddy.com/

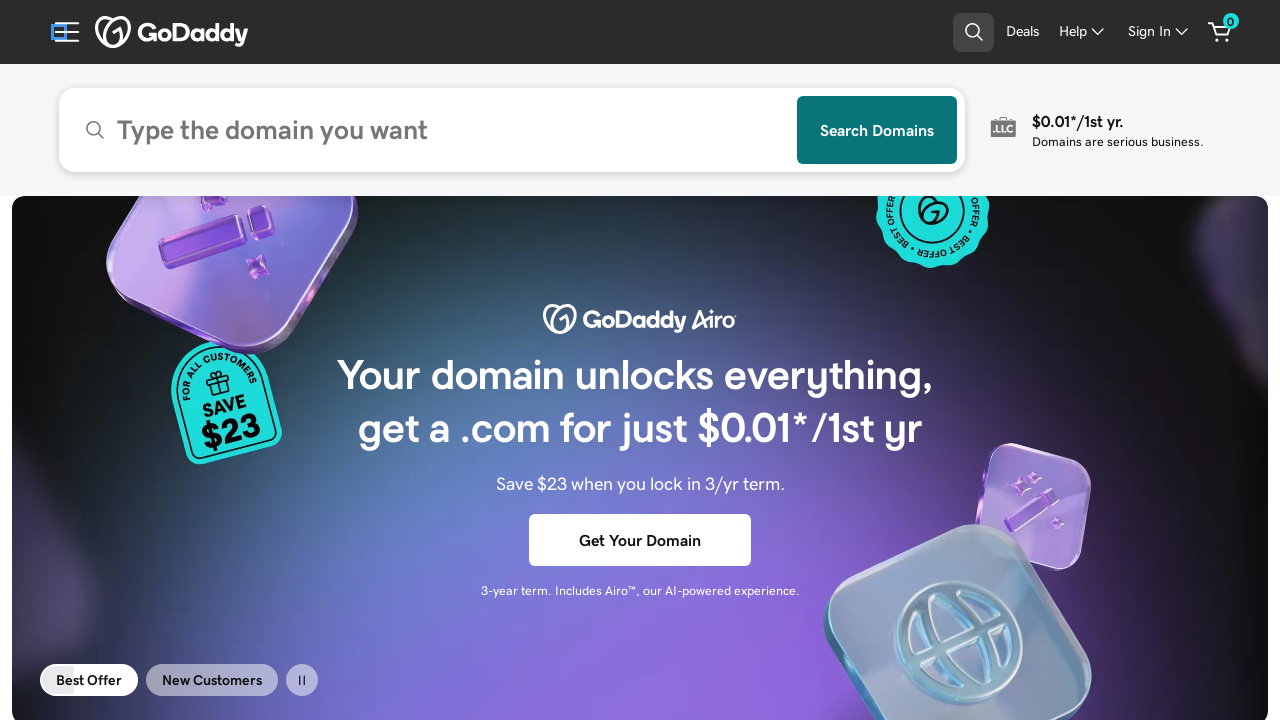

Waited for page to reach domcontentloaded state
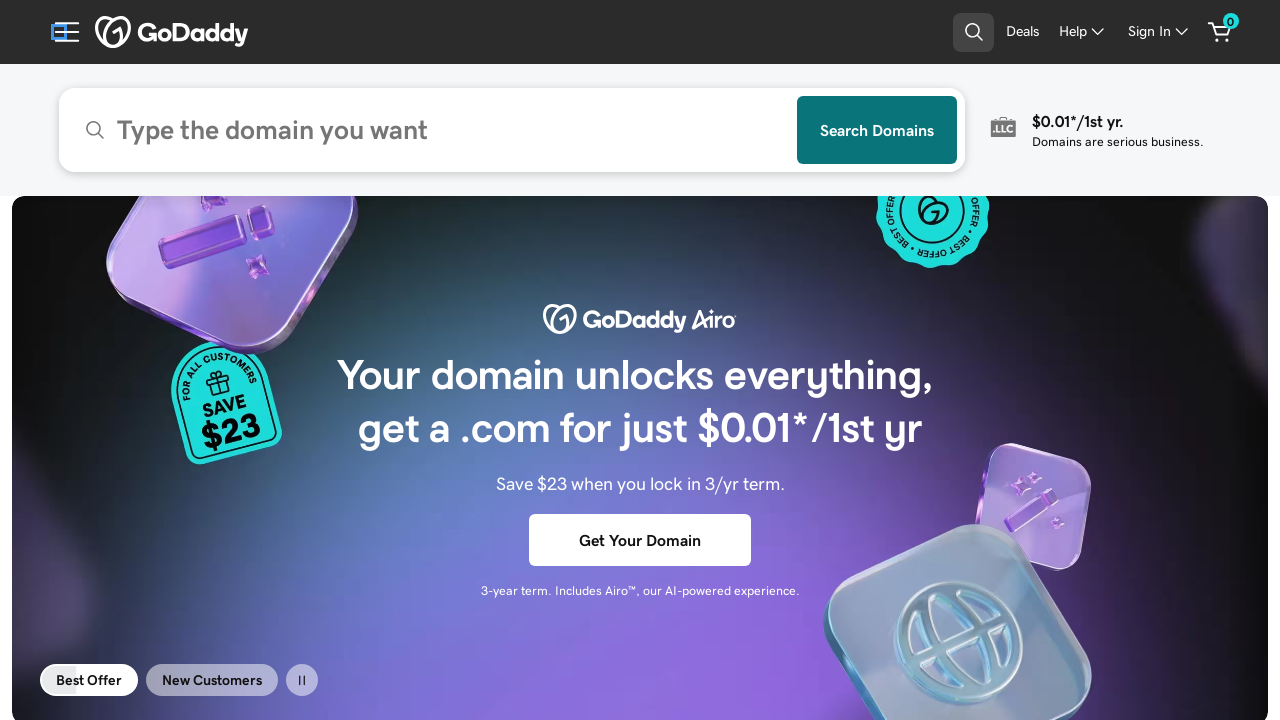

Retrieved and printed page title
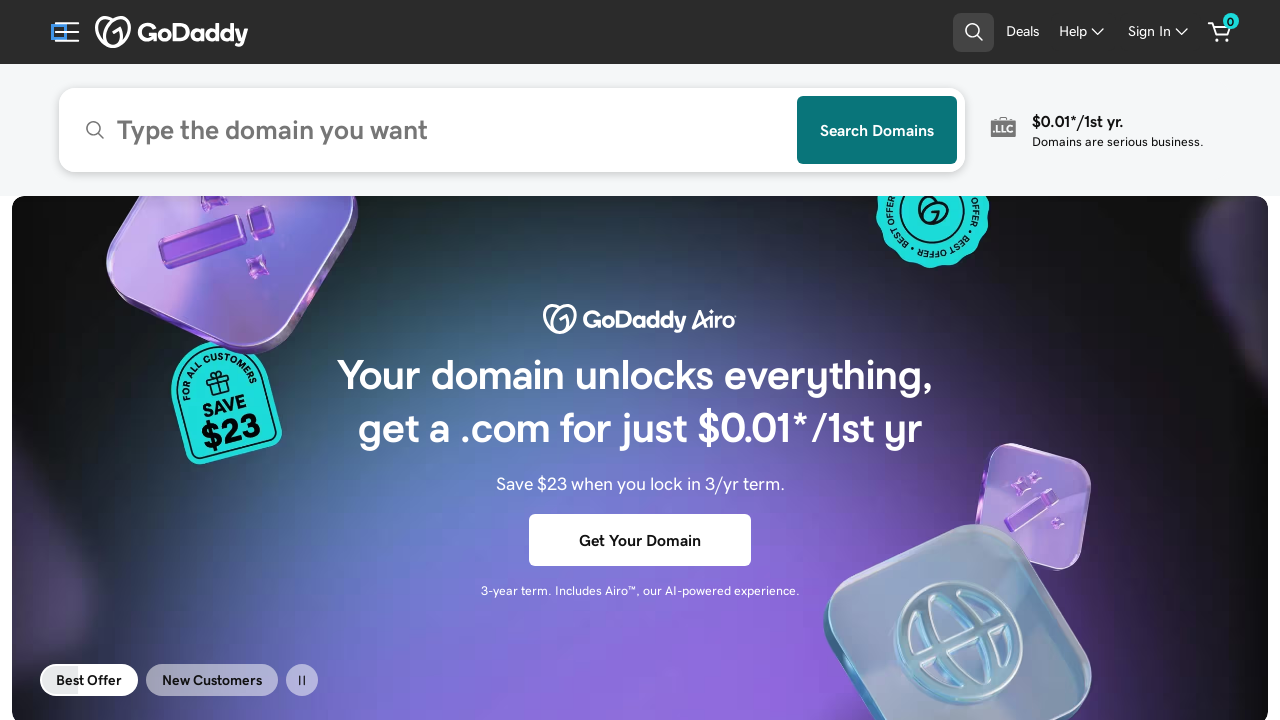

Retrieved and printed current URL
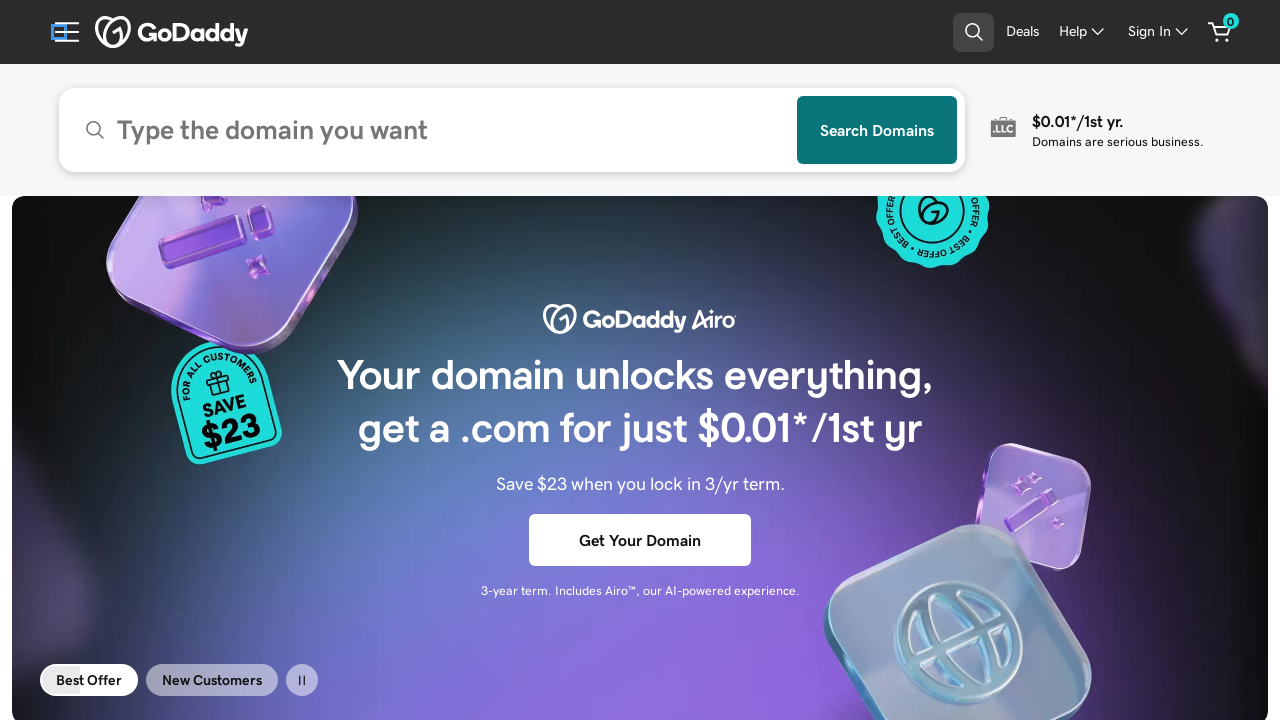

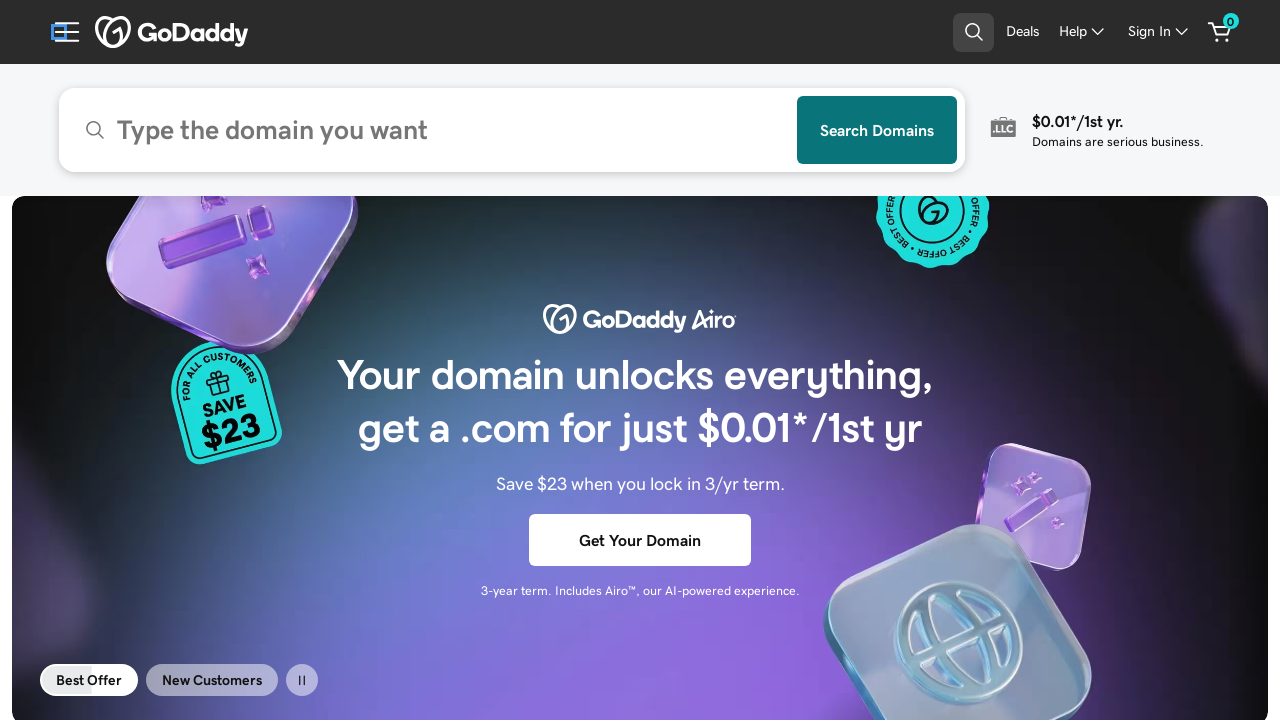